Navigates to Hansot restaurant menu page and clicks the "load more" button multiple times to load all menu items on the page.

Starting URL: https://www.hsd.co.kr/menu/menu_list#none

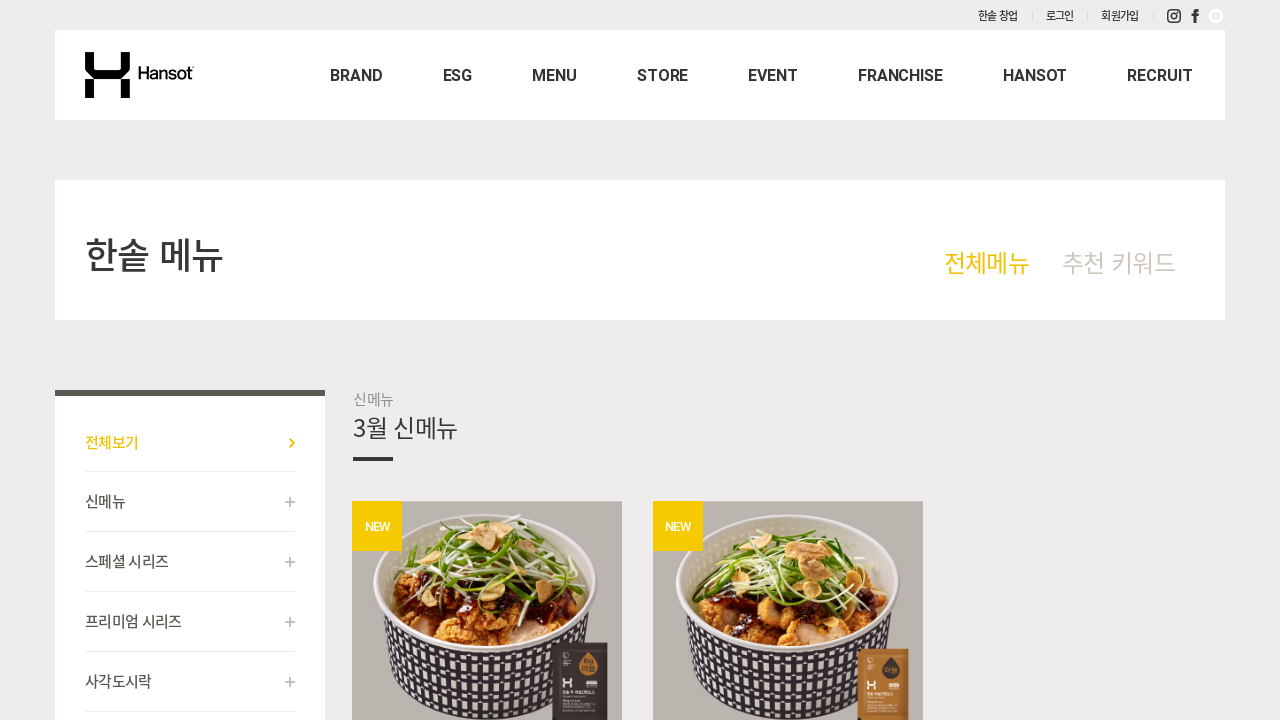

Waited for load more button to appear on Hansot menu page
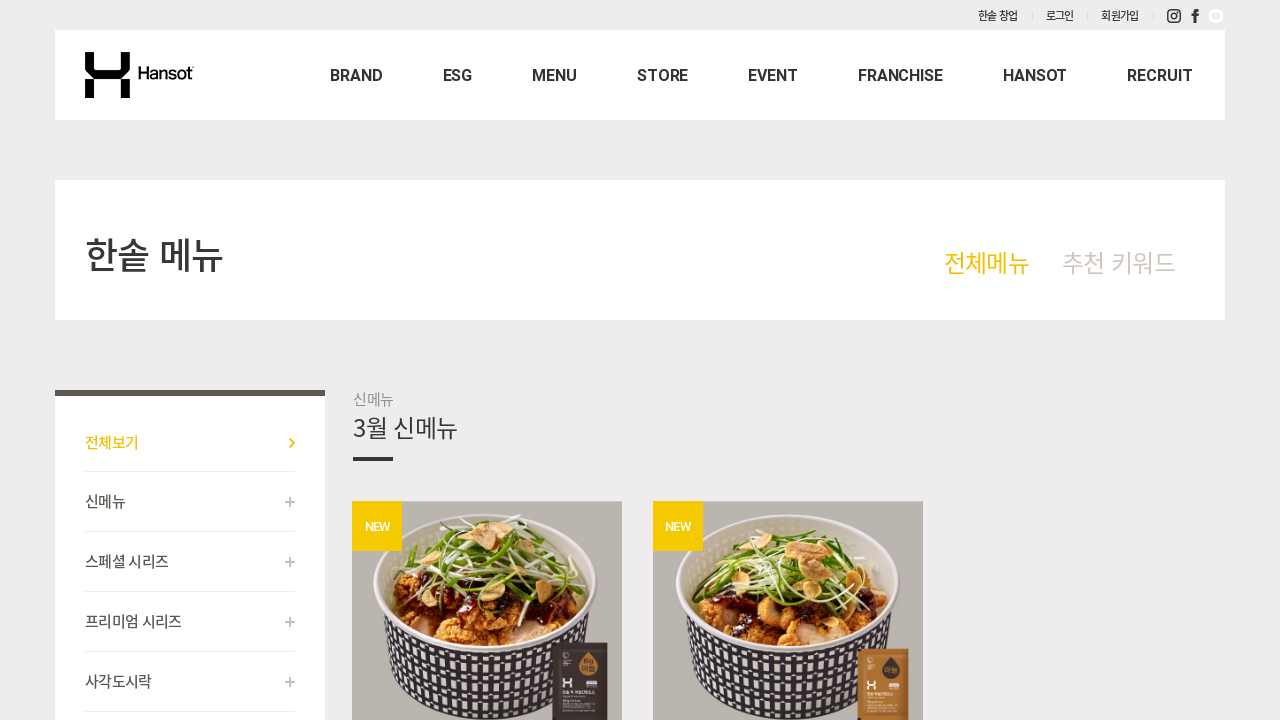

Clicked load more button (attempt 1/5) at (788, 361) on a.c_05
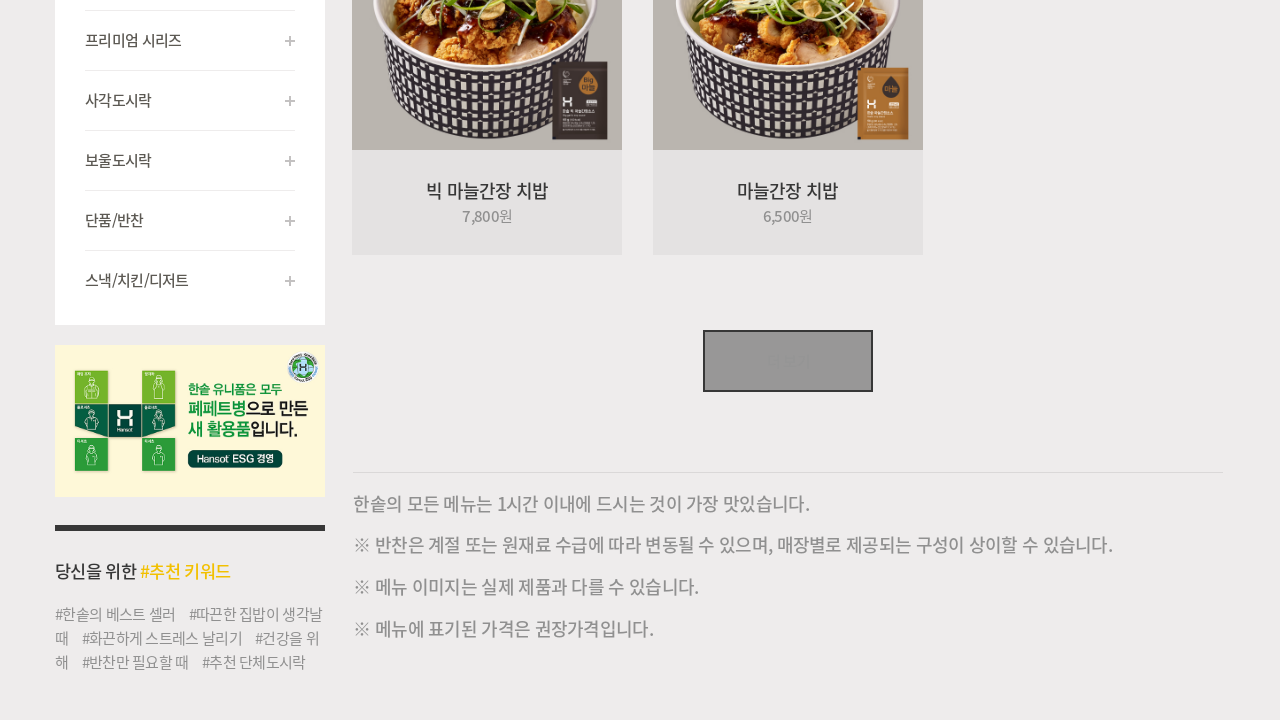

Waited 2 seconds for new menu items to load
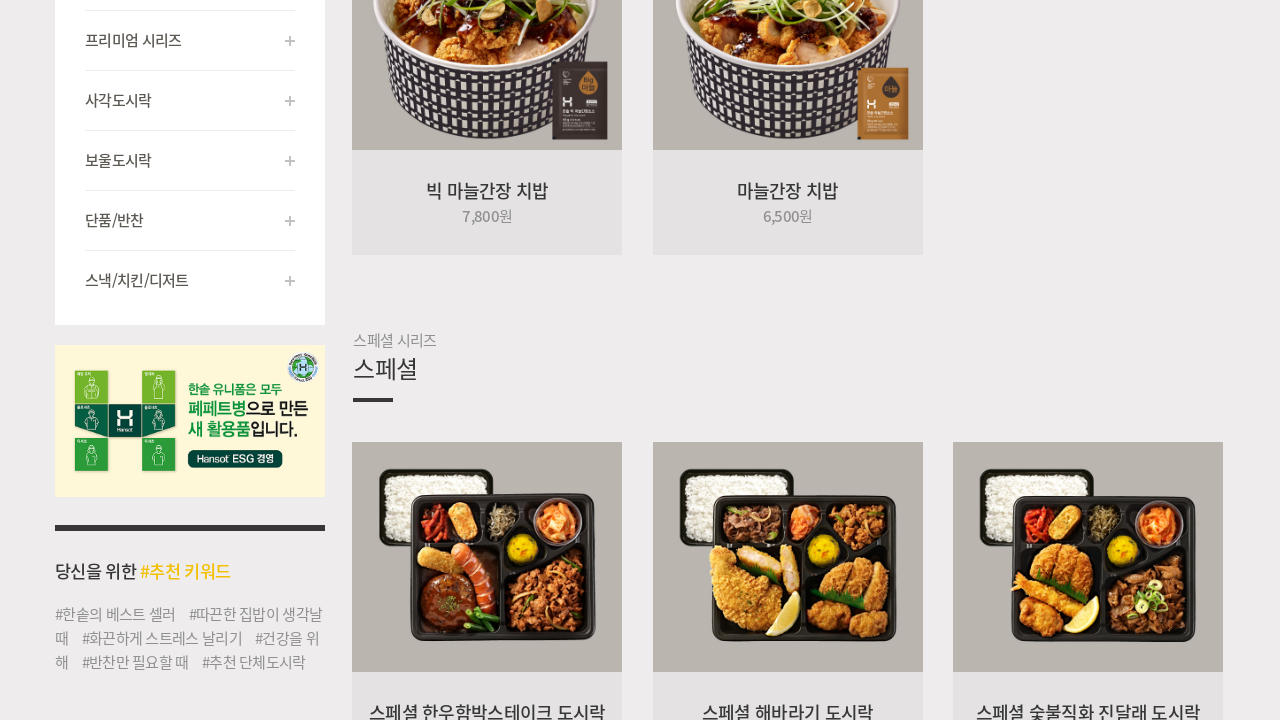

Clicked load more button (attempt 2/5) at (788, 361) on a.c_05
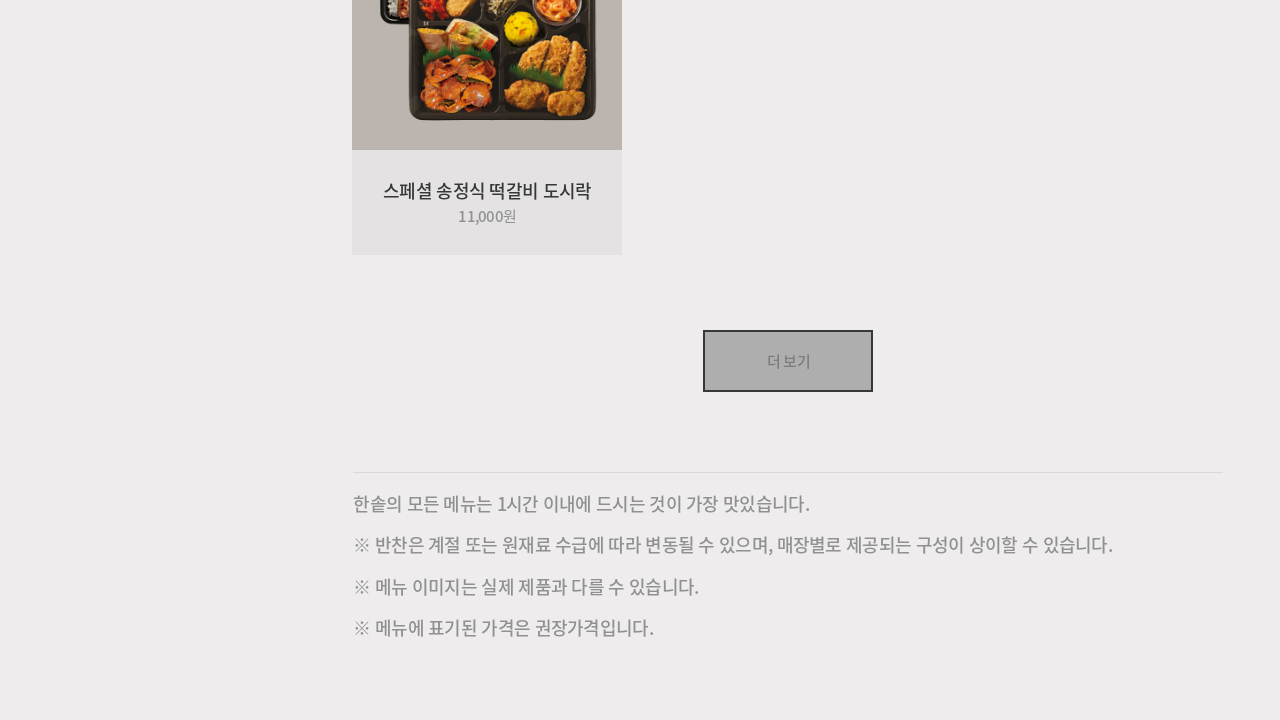

Waited 2 seconds for new menu items to load
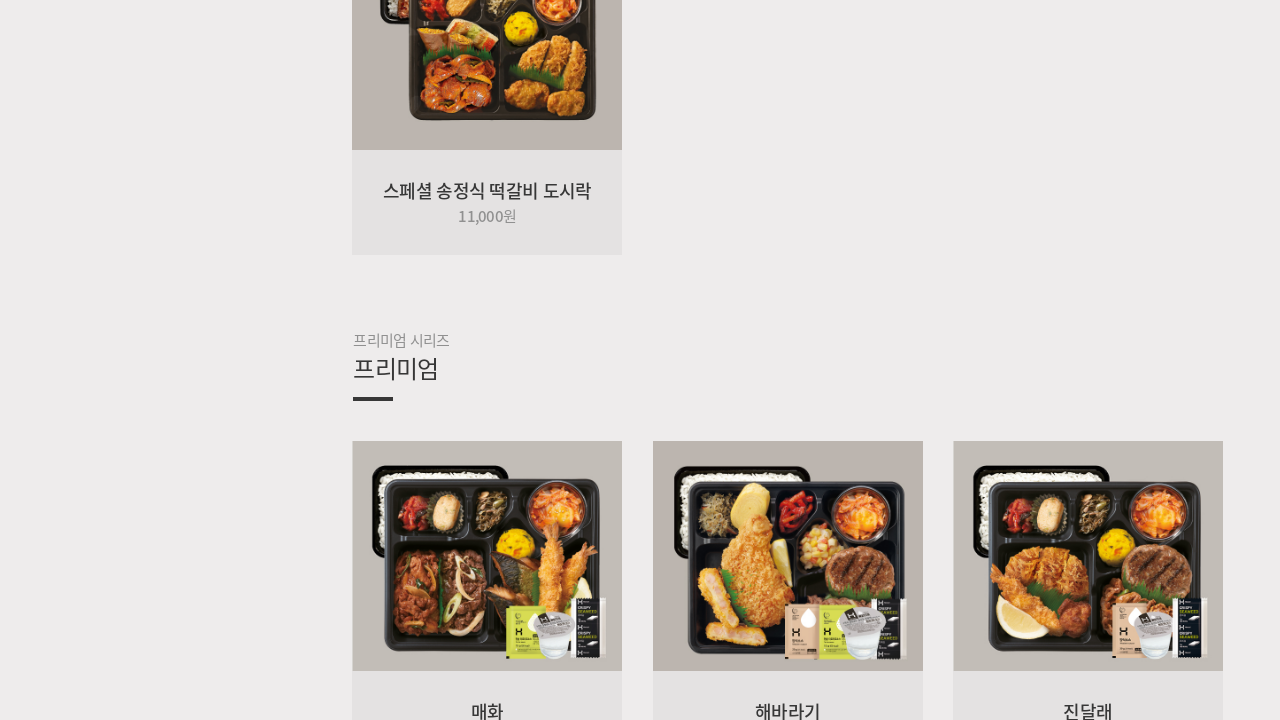

Clicked load more button (attempt 3/5) at (788, 360) on a.c_05
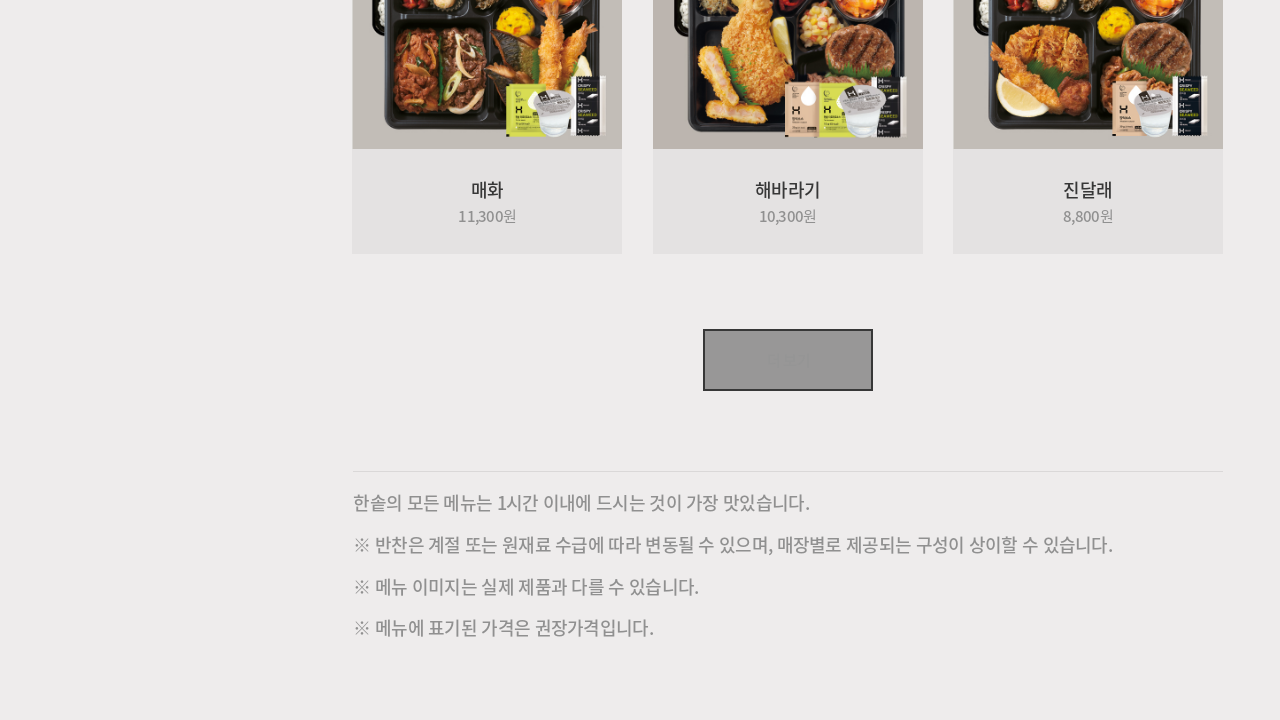

Waited 2 seconds for new menu items to load
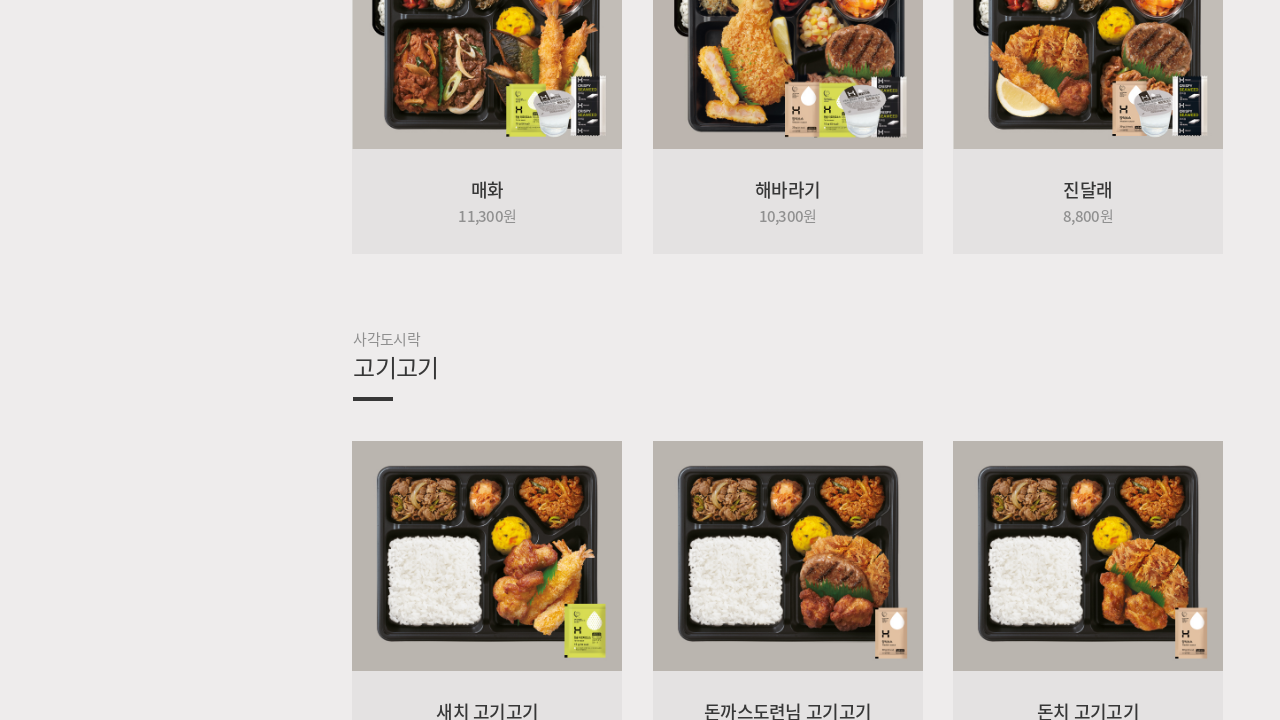

Clicked load more button (attempt 4/5) at (788, 361) on a.c_05
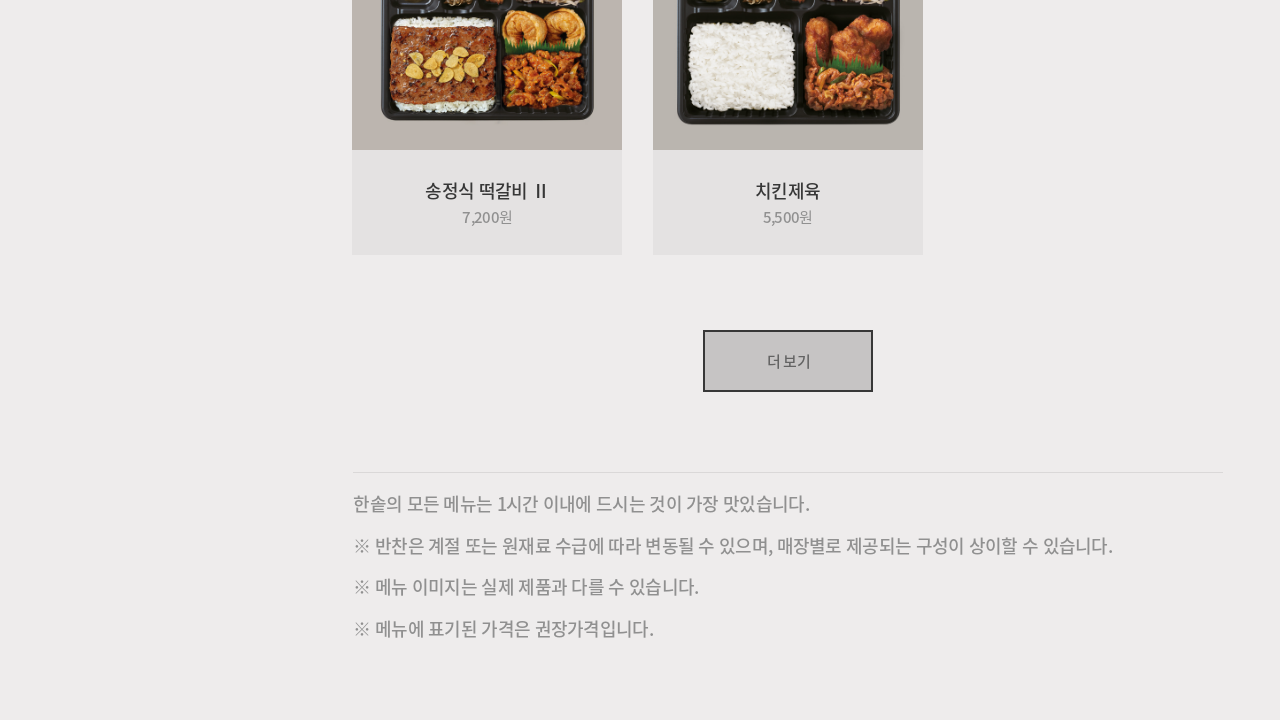

Waited 2 seconds for new menu items to load
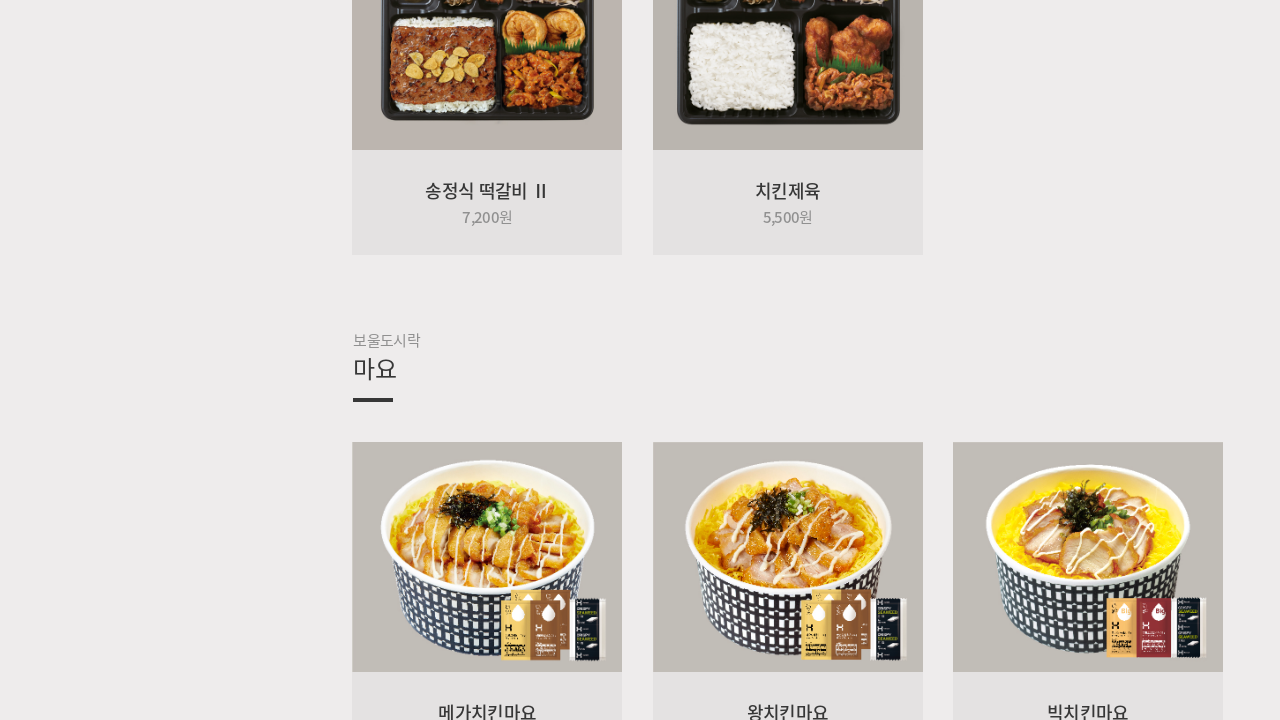

Clicked load more button (attempt 5/5) at (788, 361) on a.c_05
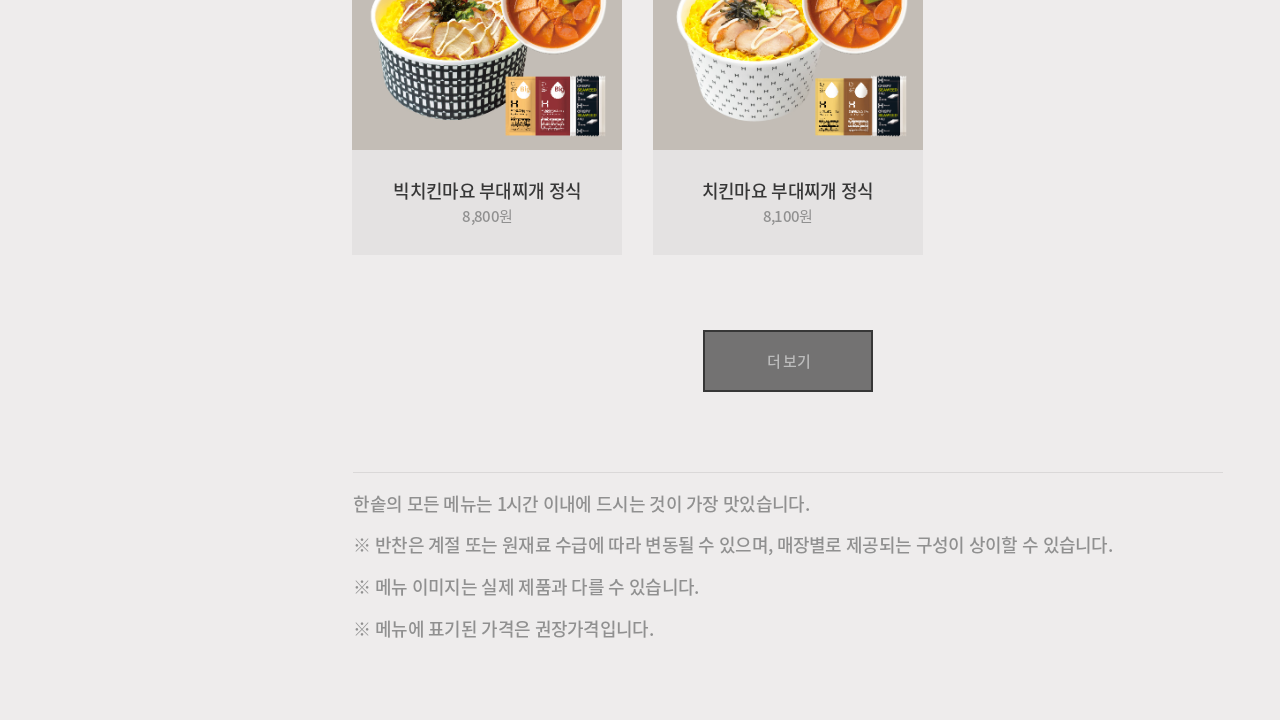

Waited 2 seconds for new menu items to load
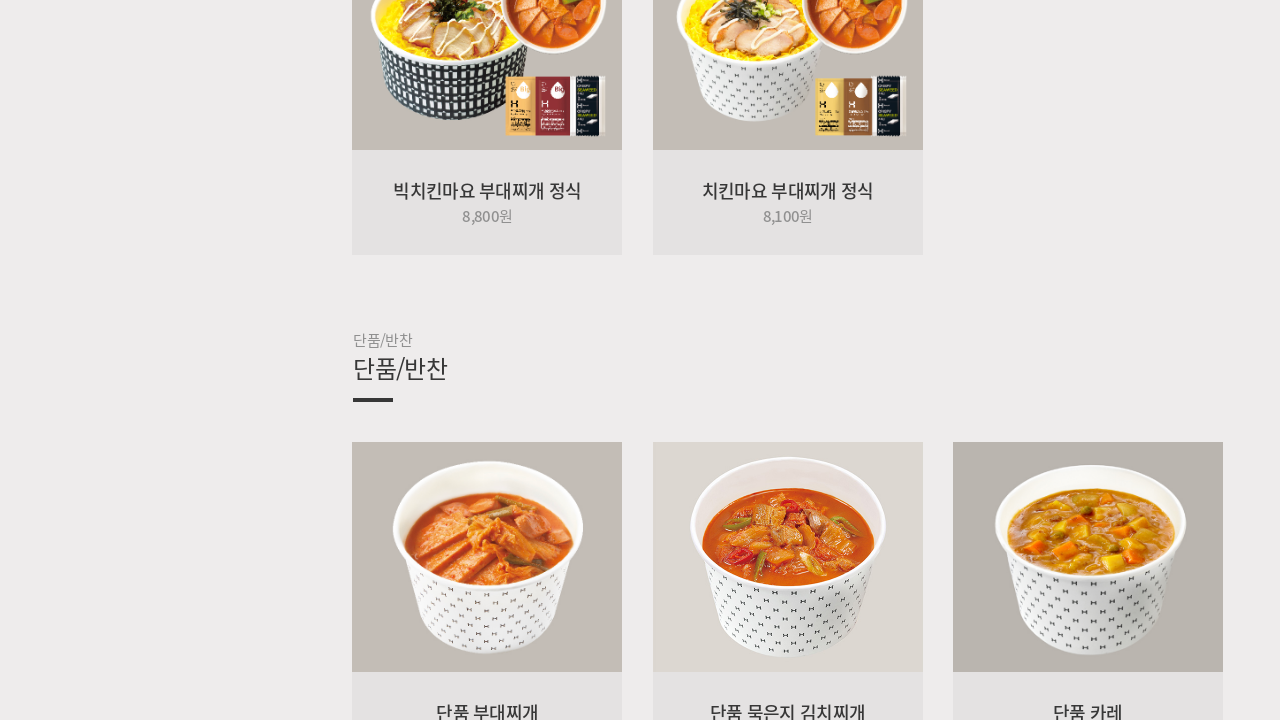

Verified menu item titles are displayed on page
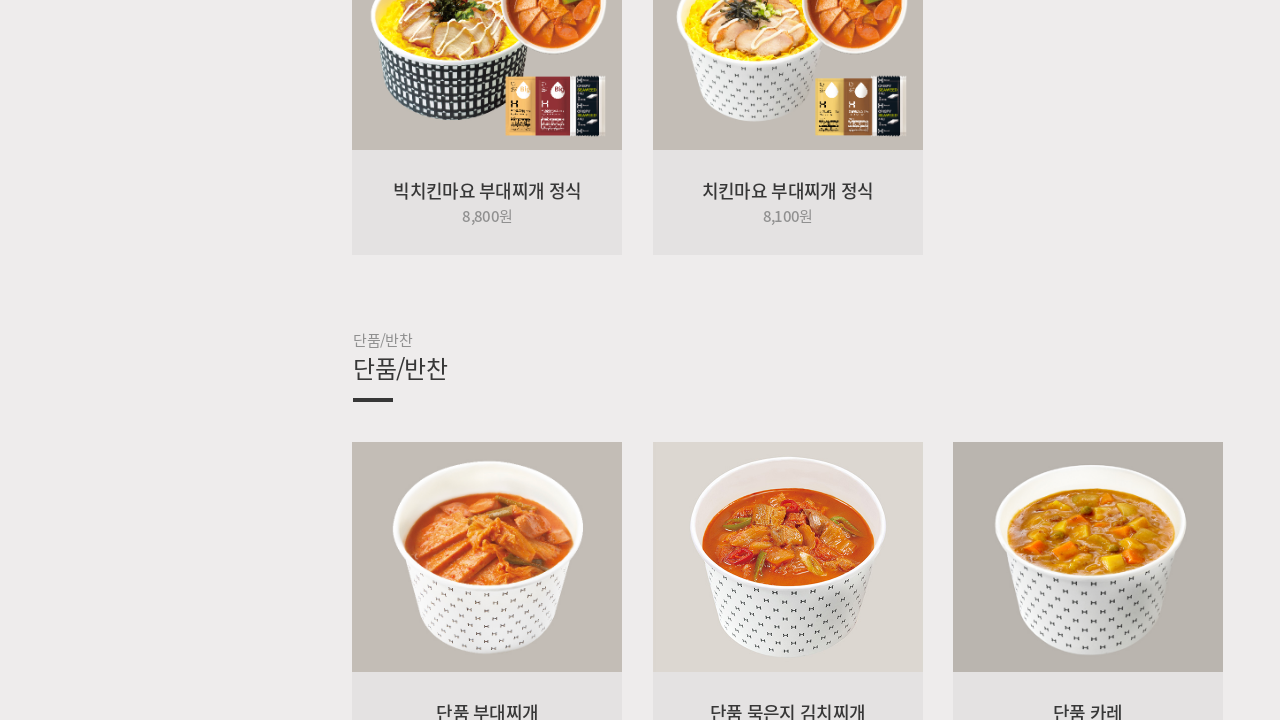

Verified menu item prices are displayed on page
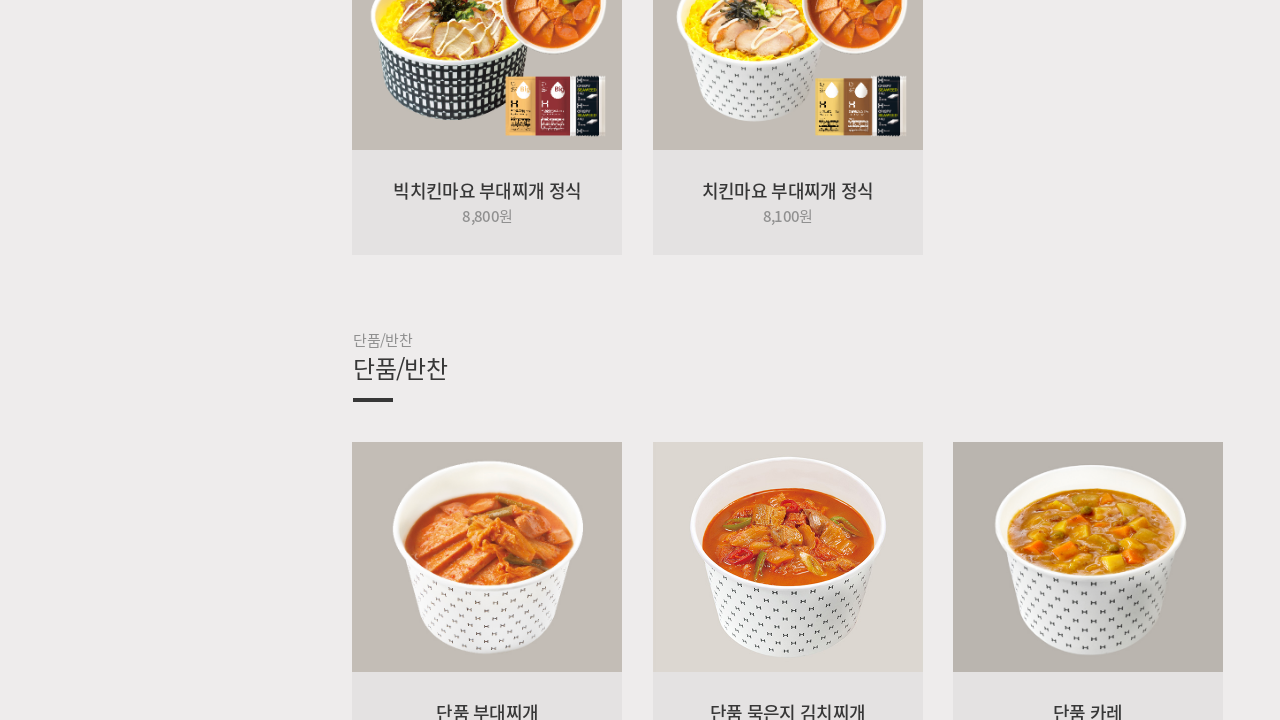

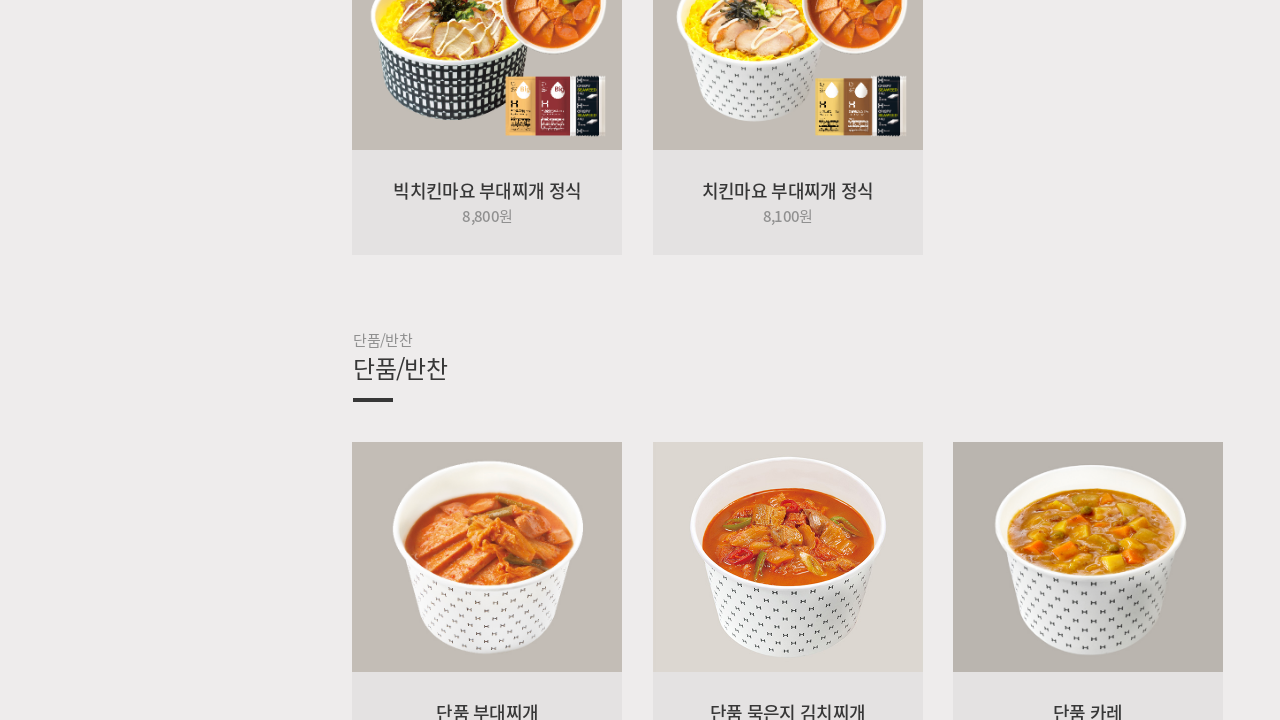